Navigates to the OTUS educational platform website and waits for the page to load

Starting URL: https://otus.ru

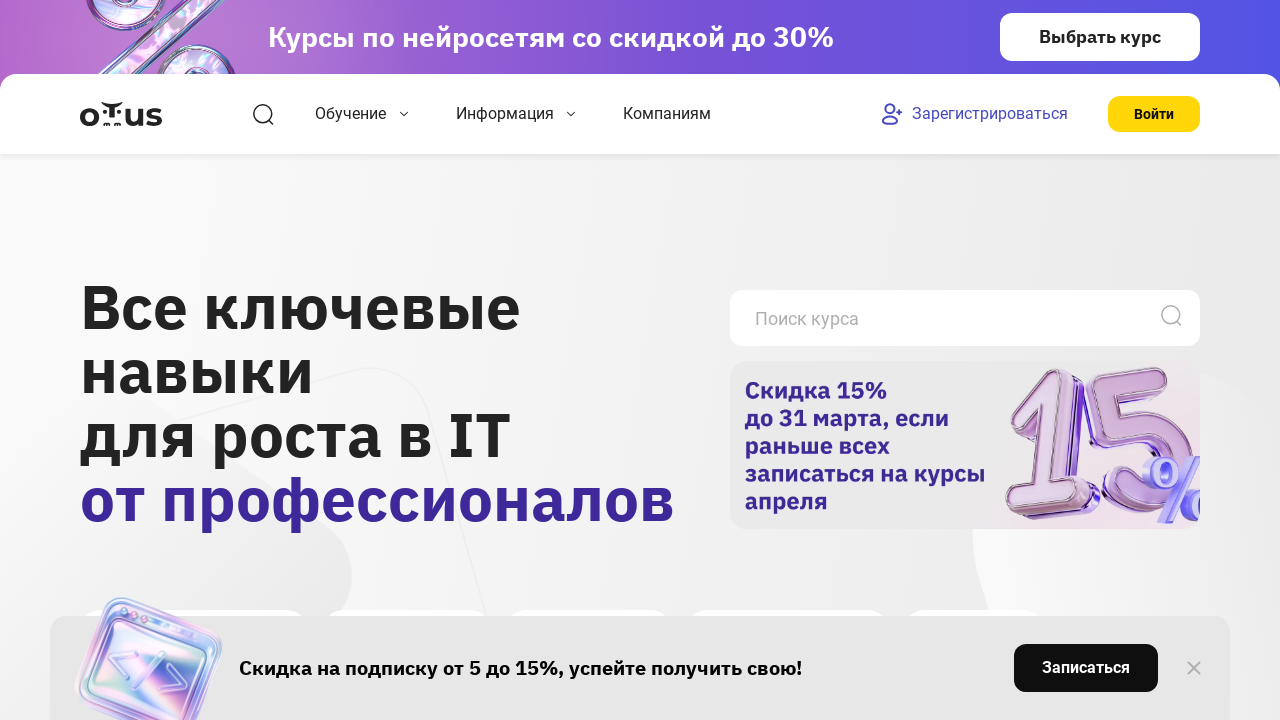

Navigated to OTUS educational platform (https://otus.ru) and waited for page to fully load with networkidle state
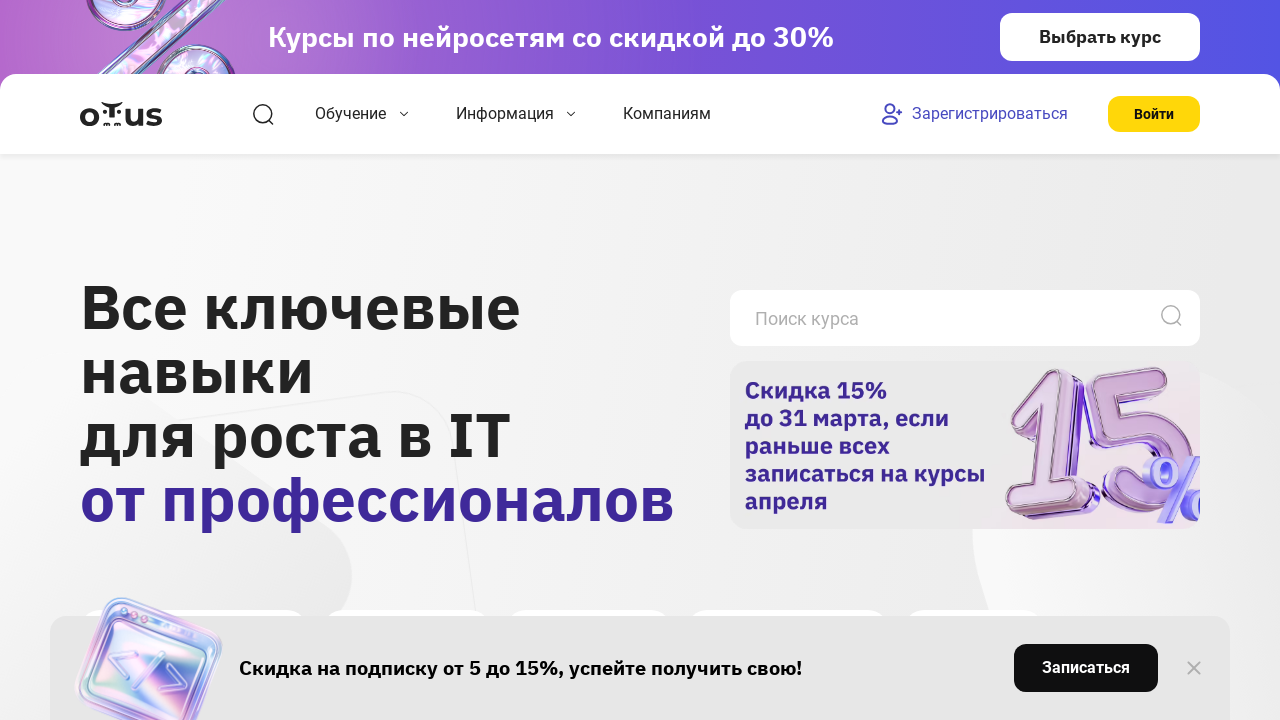

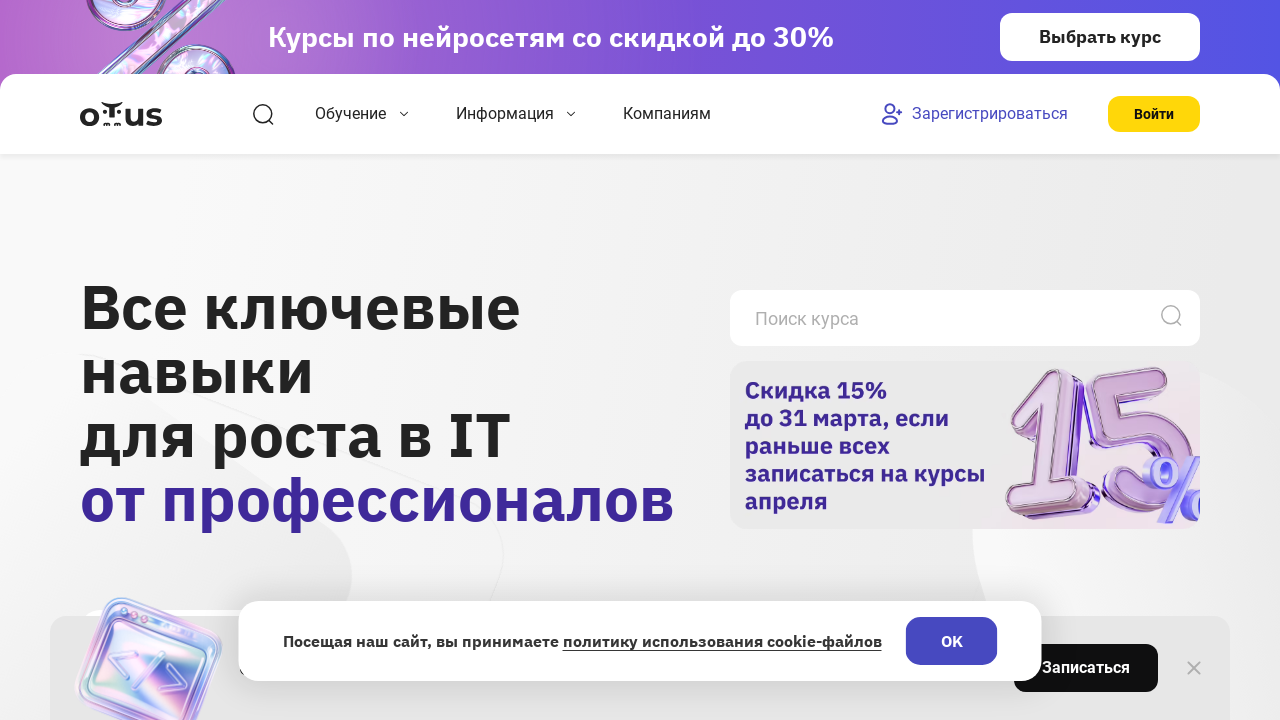